Tests a large data table by waiting for it to load and clicking on random cells to verify table interaction

Starting URL: https://the-internet.herokuapp.com/large

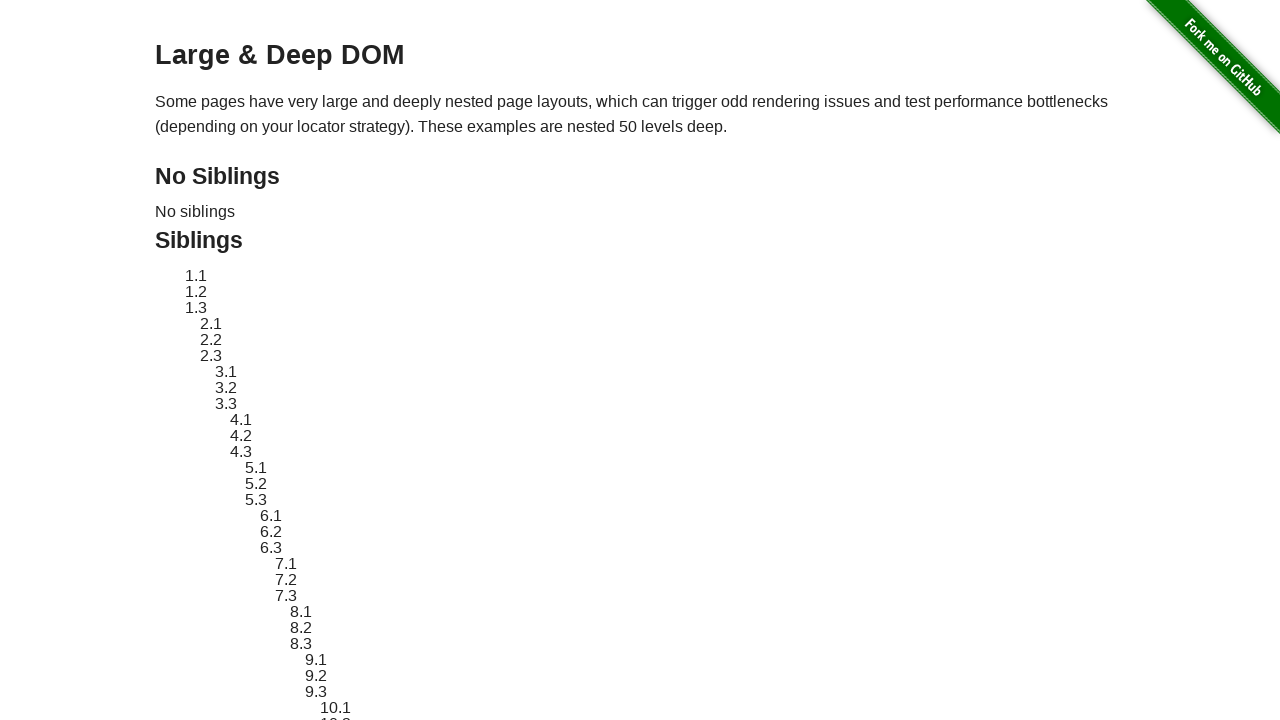

Waited for large data table to load
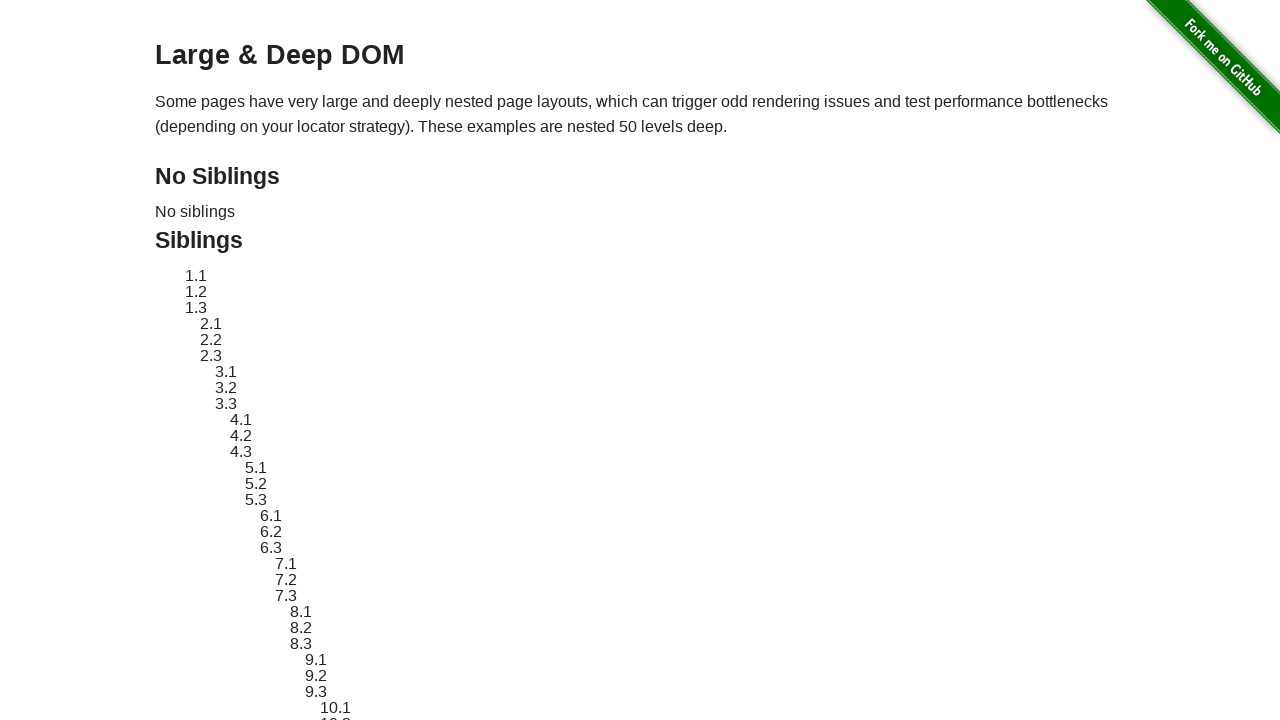

Clicked on random table cell at row 32, column 12 at (699, 360) on table#large-table tr:nth-child(32) td:nth-child(12)
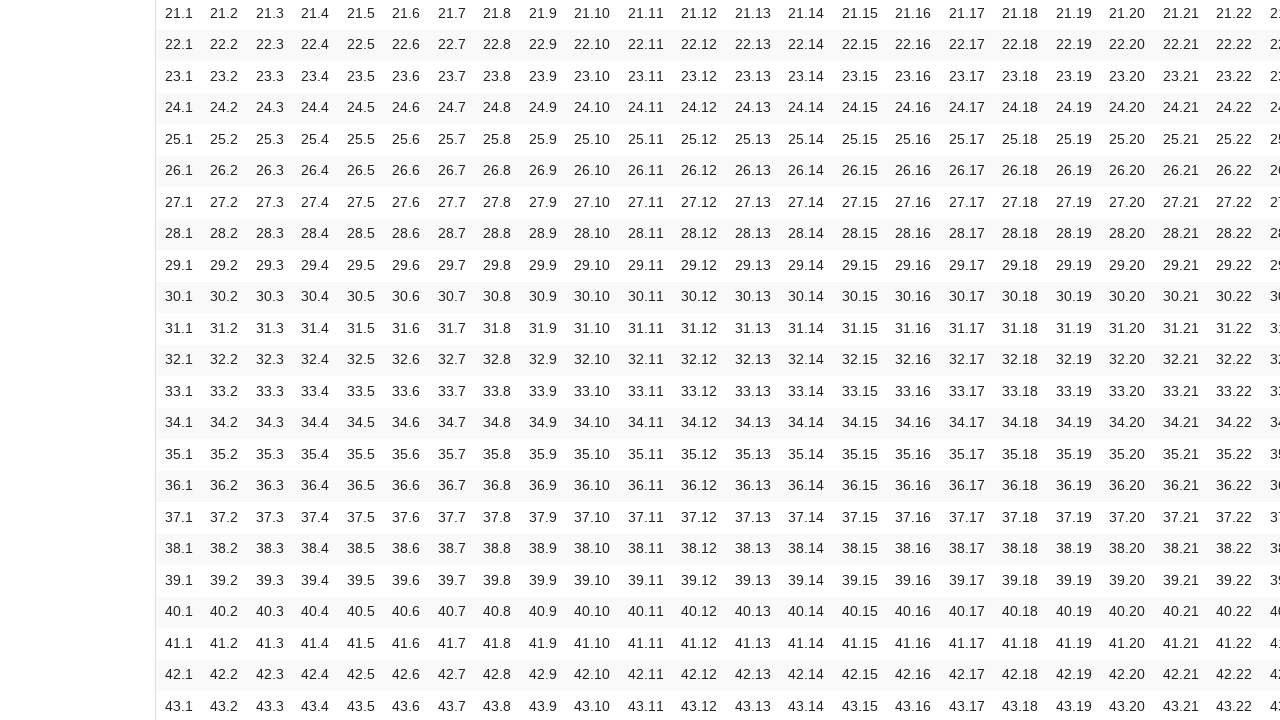

Clicked on random table cell at row 47, column 18 at (1020, 533) on table#large-table tr:nth-child(47) td:nth-child(18)
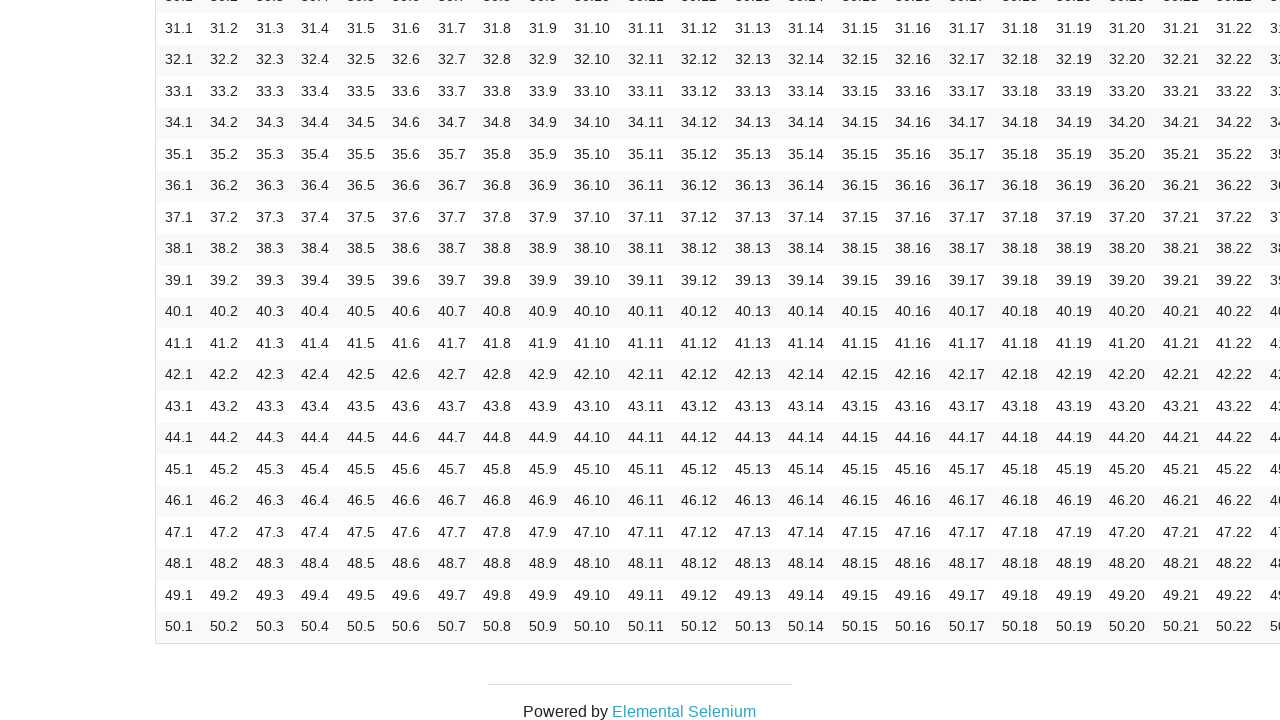

Clicked on random table cell at row 27, column 4 at (315, 361) on table#large-table tr:nth-child(27) td:nth-child(4)
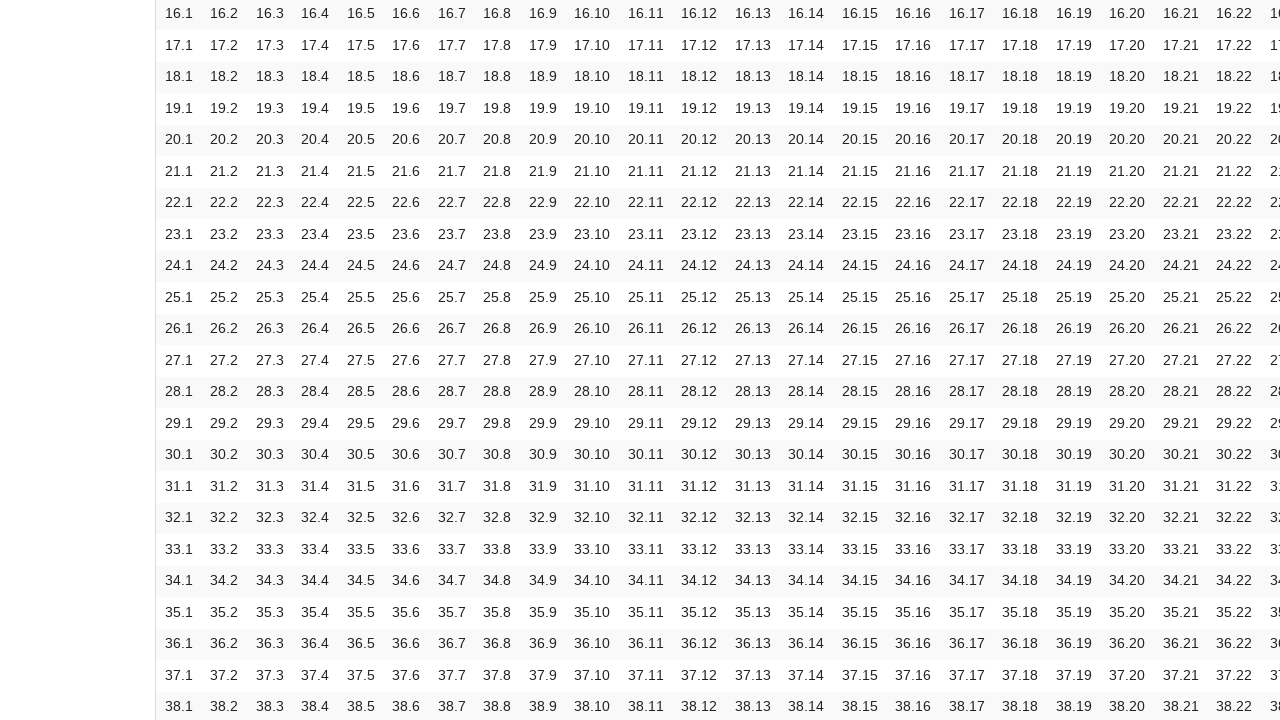

Clicked on random table cell at row 43, column 5 at (361, 407) on table#large-table tr:nth-child(43) td:nth-child(5)
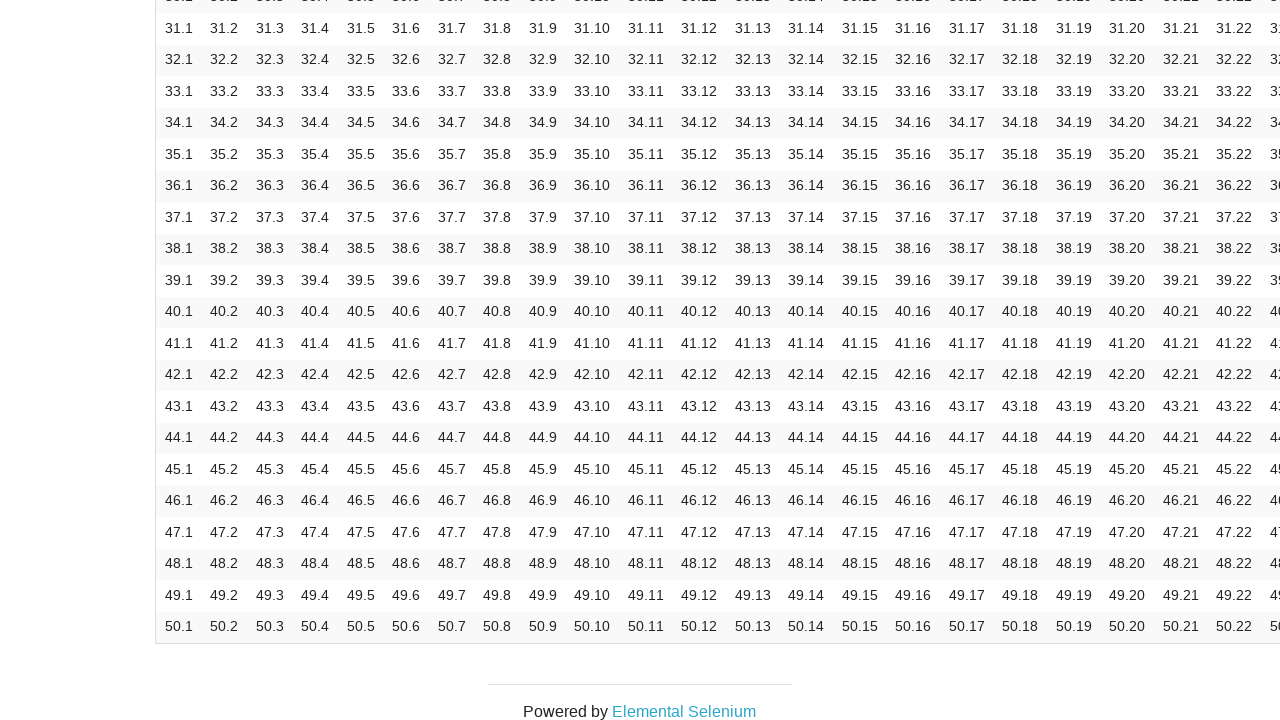

Clicked on random table cell at row 8, column 33 at (641, 360) on table#large-table tr:nth-child(8) td:nth-child(33)
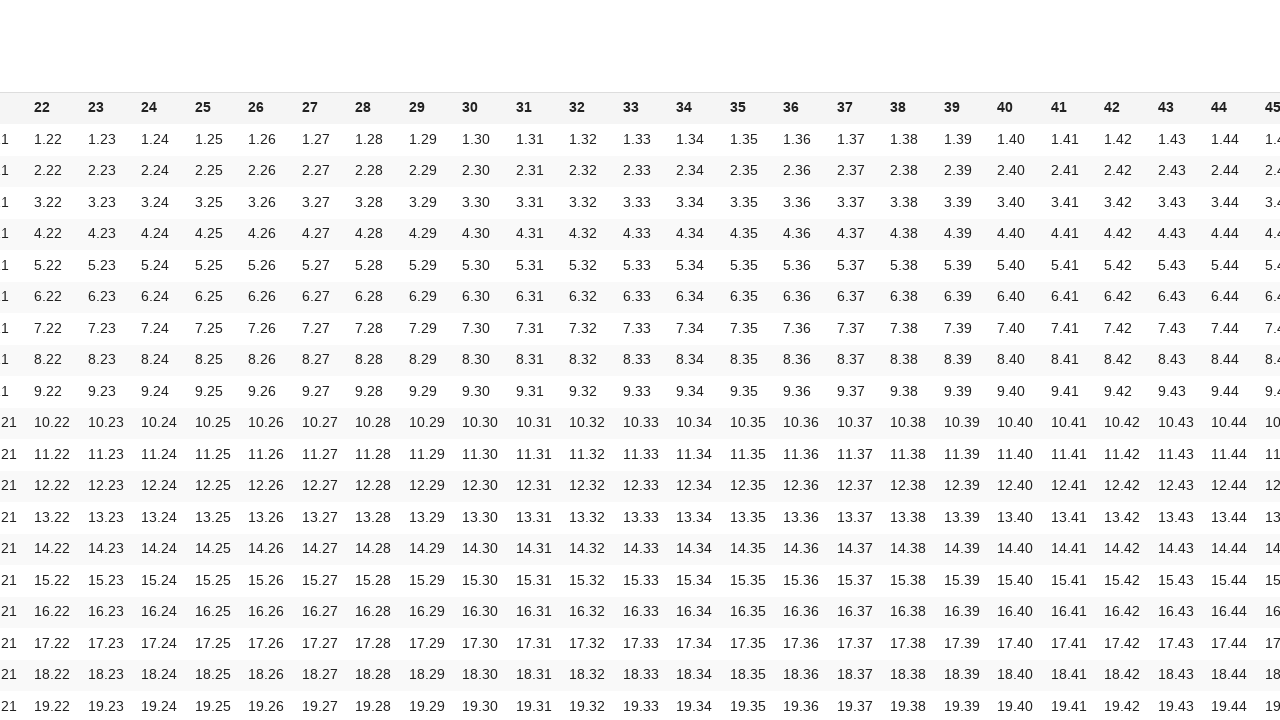

Clicked on random table cell at row 33, column 44 at (1229, 361) on table#large-table tr:nth-child(33) td:nth-child(44)
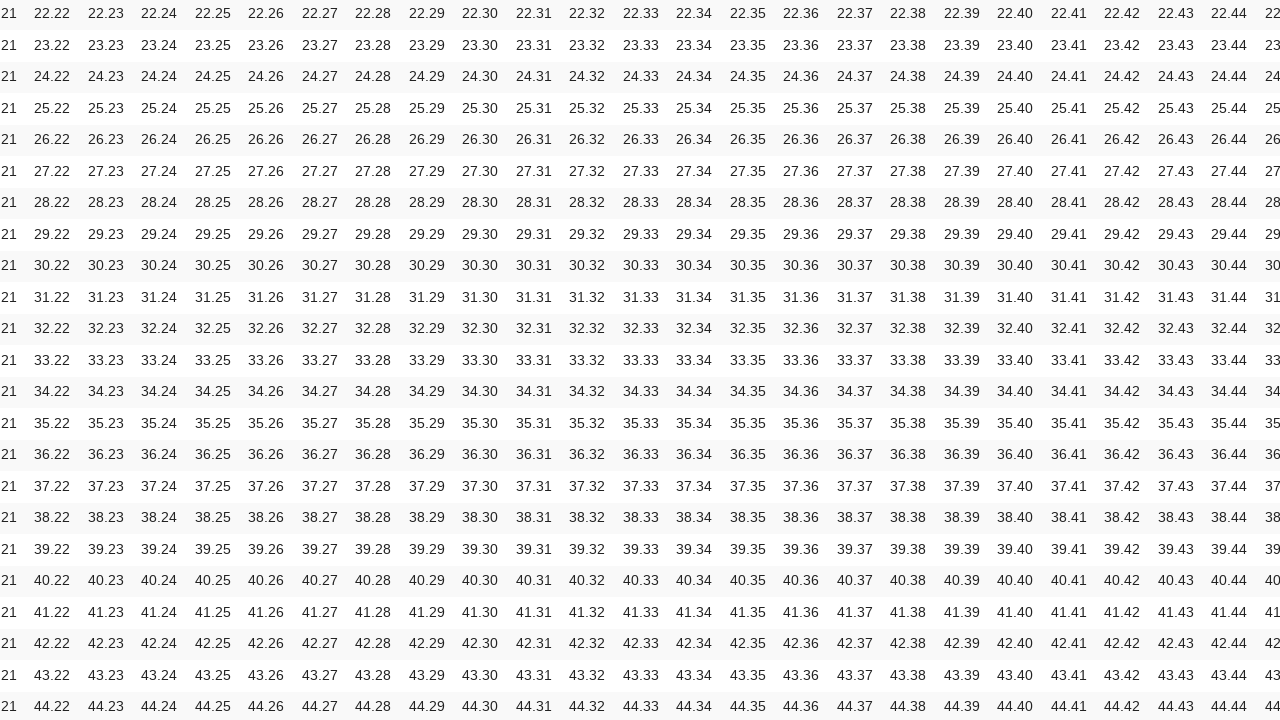

Clicked on random table cell at row 27, column 18 at (640, 172) on table#large-table tr:nth-child(27) td:nth-child(18)
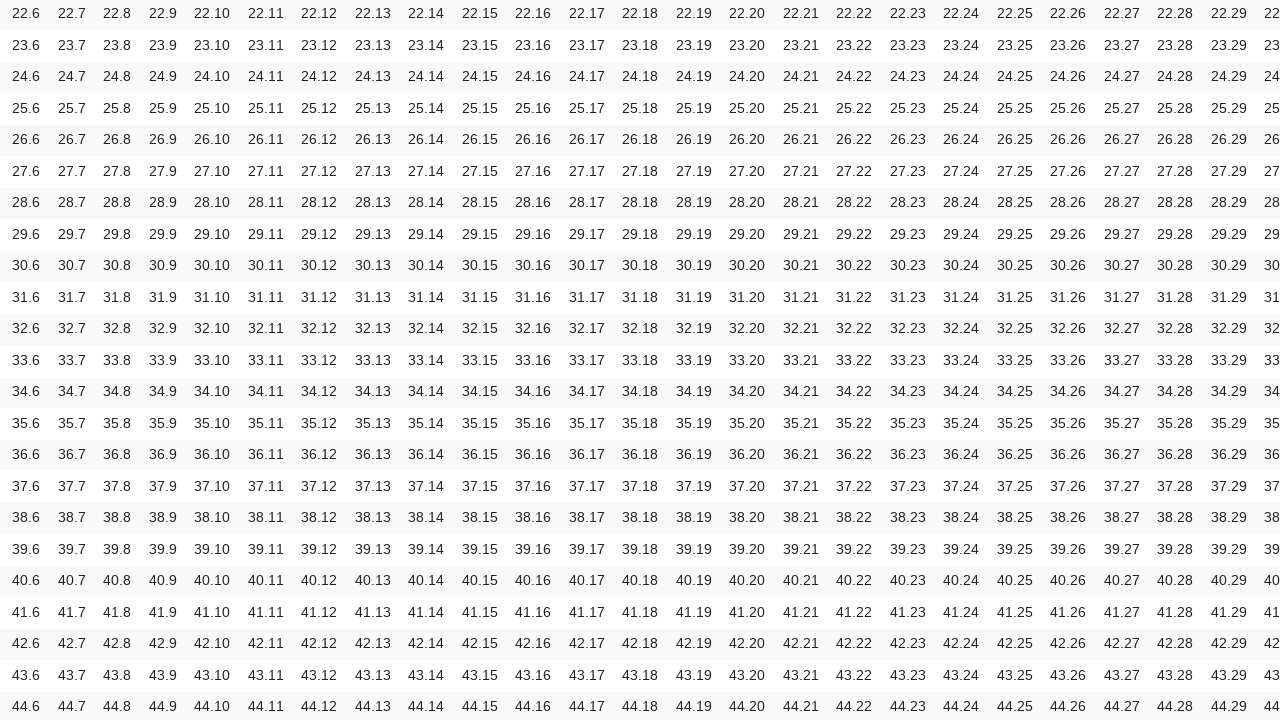

Clicked on random table cell at row 13, column 13 at (373, 361) on table#large-table tr:nth-child(13) td:nth-child(13)
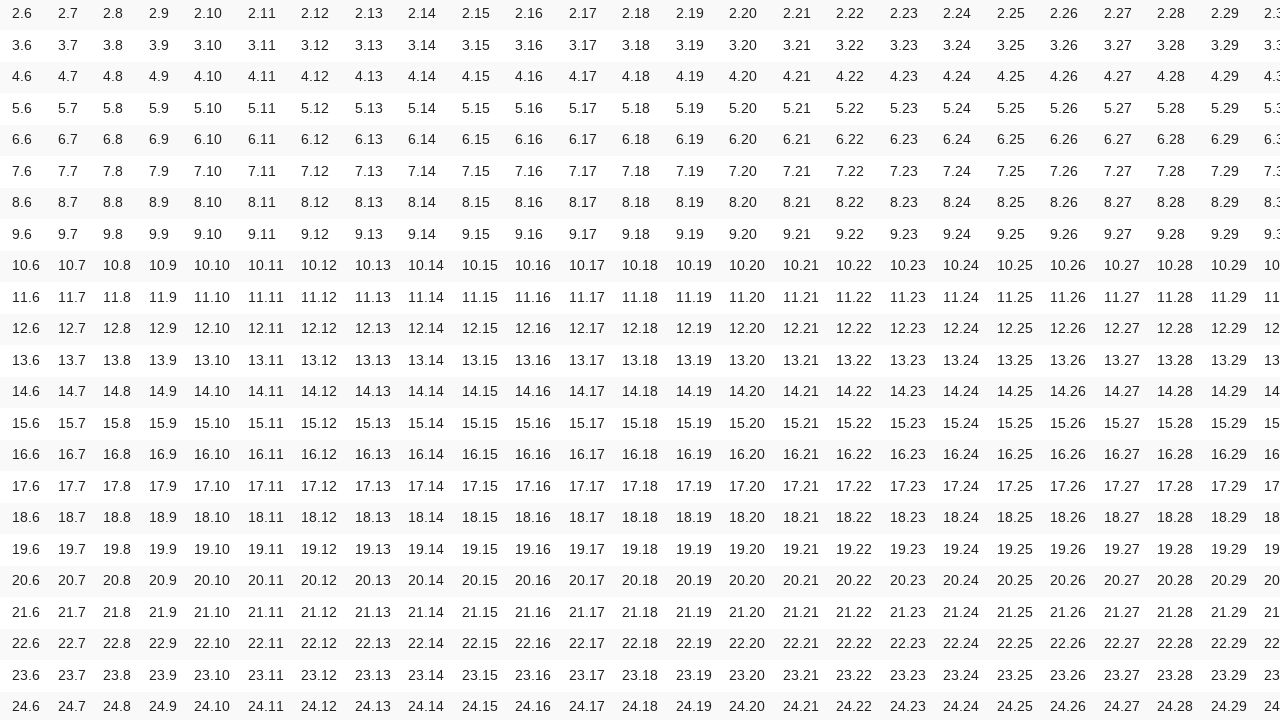

Clicked on random table cell at row 41, column 7 at (72, 361) on table#large-table tr:nth-child(41) td:nth-child(7)
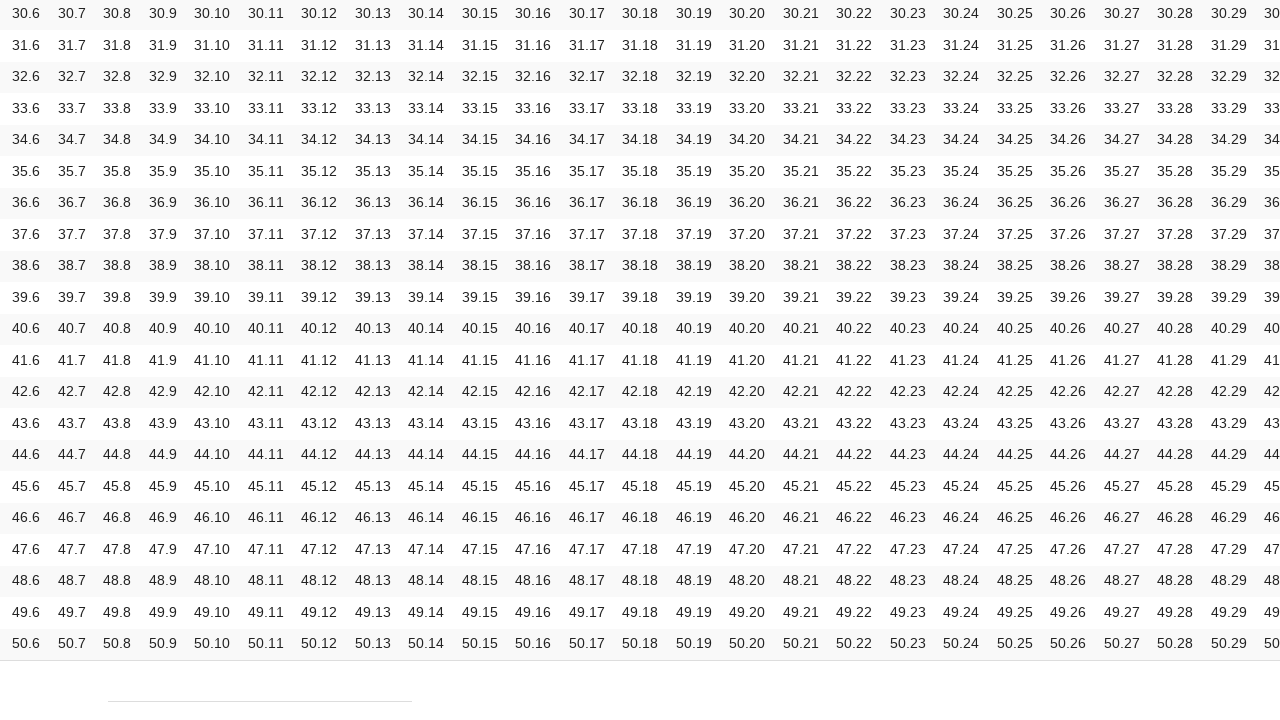

Clicked on random table cell at row 11, column 47 at (1092, 361) on table#large-table tr:nth-child(11) td:nth-child(47)
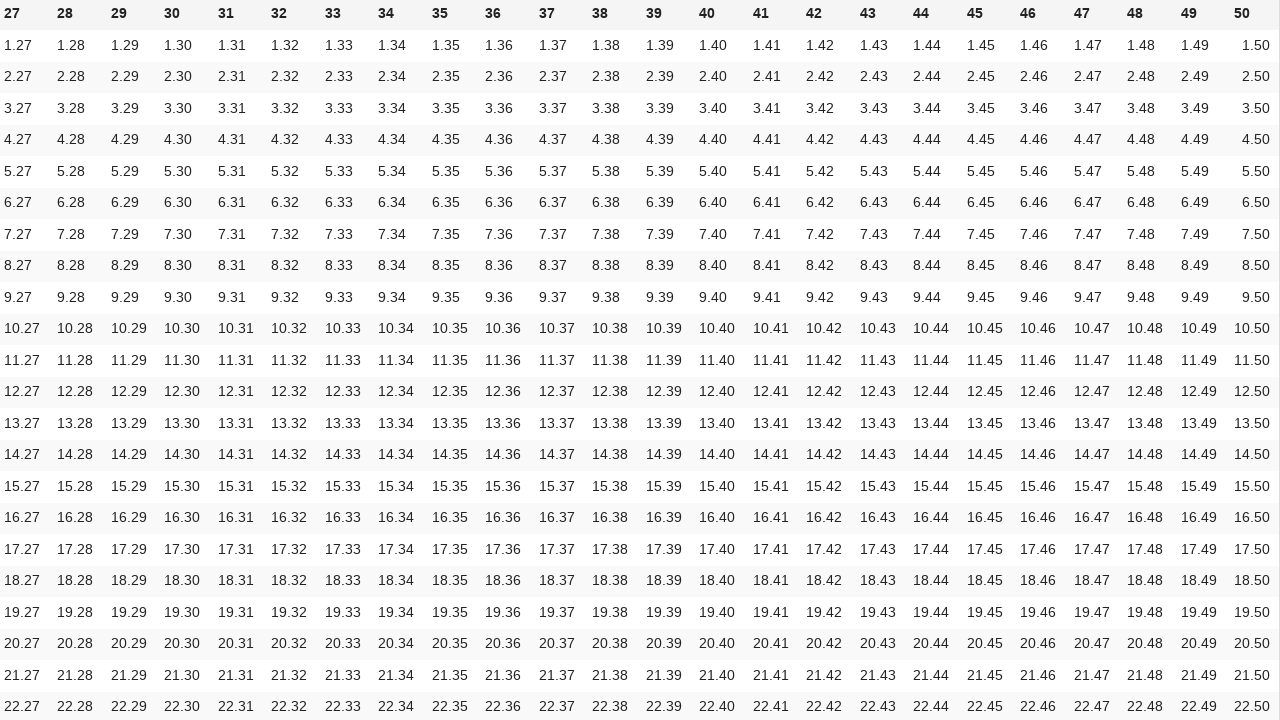

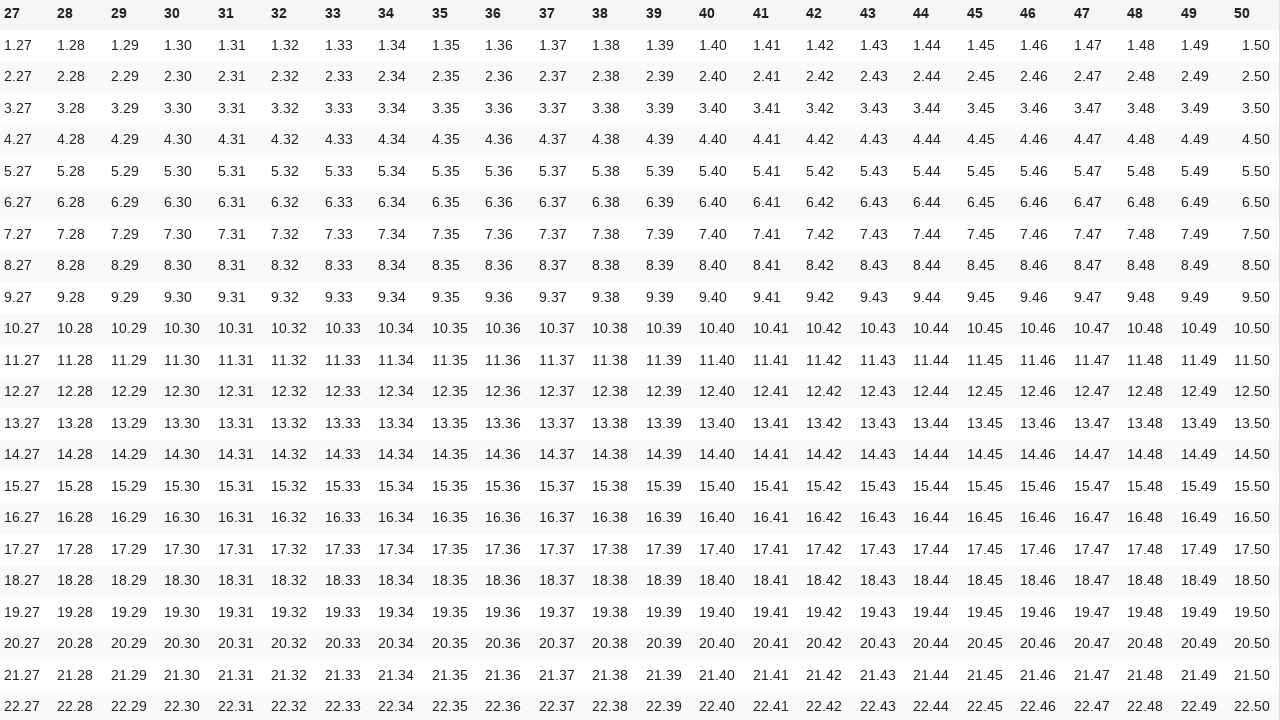